Tests dynamic content loading by clicking Start button and waiting for the loading indicator to disappear before verifying Hello World text

Starting URL: https://the-internet.herokuapp.com/dynamic_loading/1

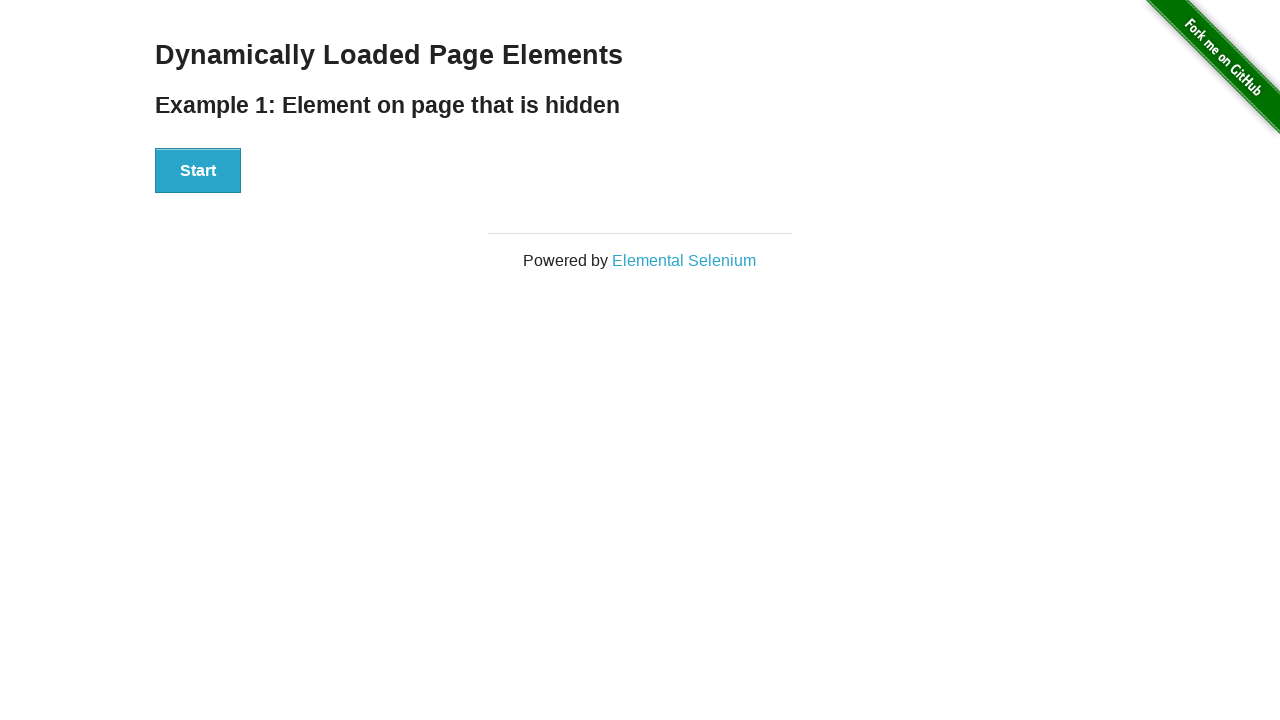

Clicked Start button to initiate dynamic content loading at (198, 171) on xpath=//button
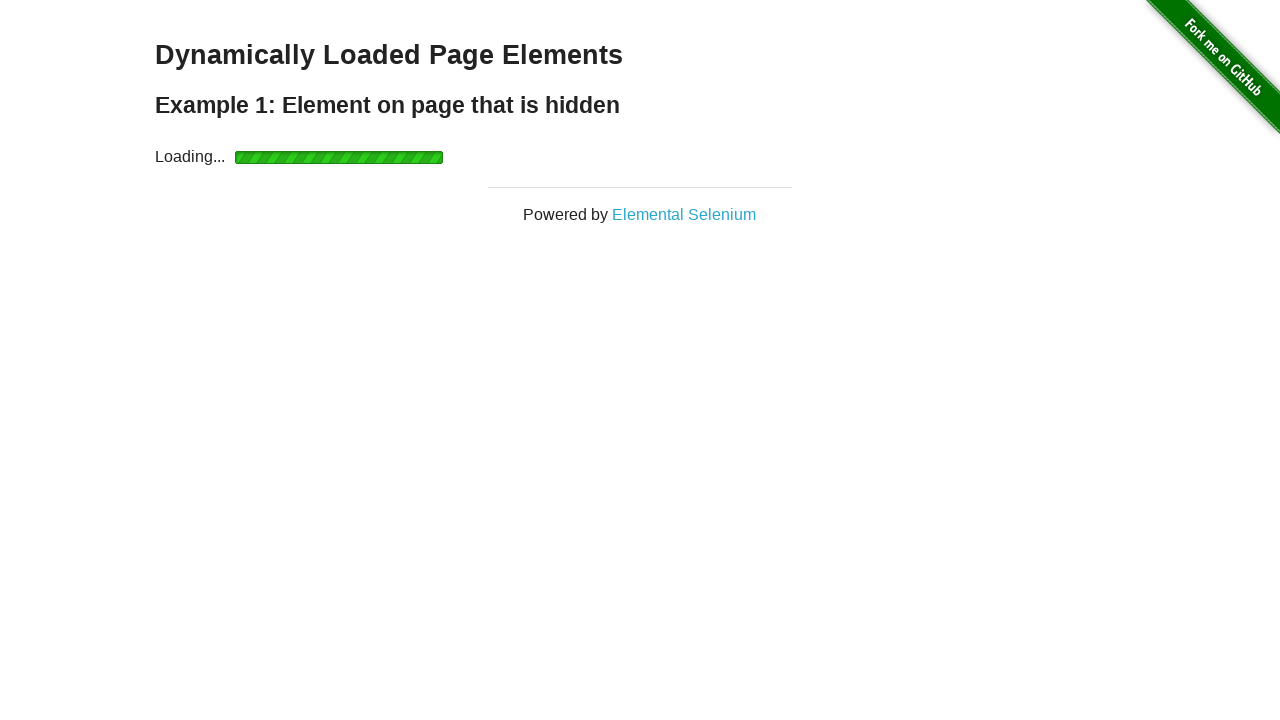

Loading indicator disappeared, dynamic content finished loading
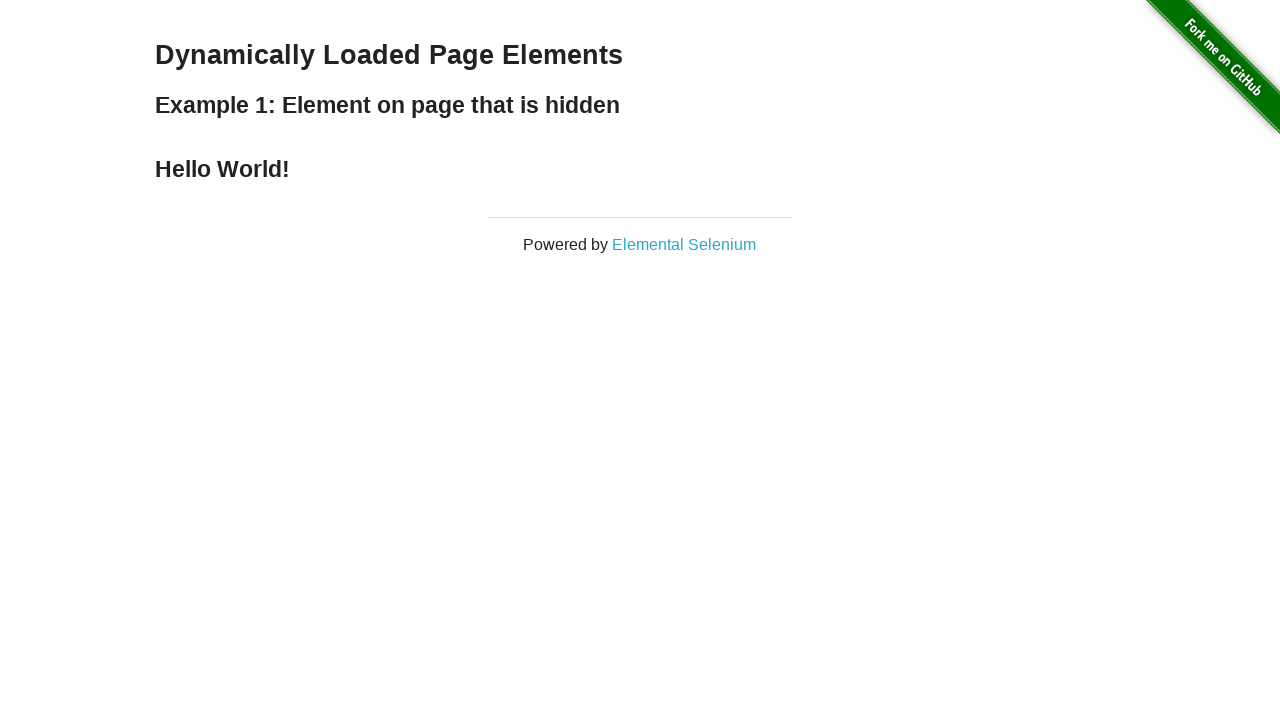

Located Hello World text element
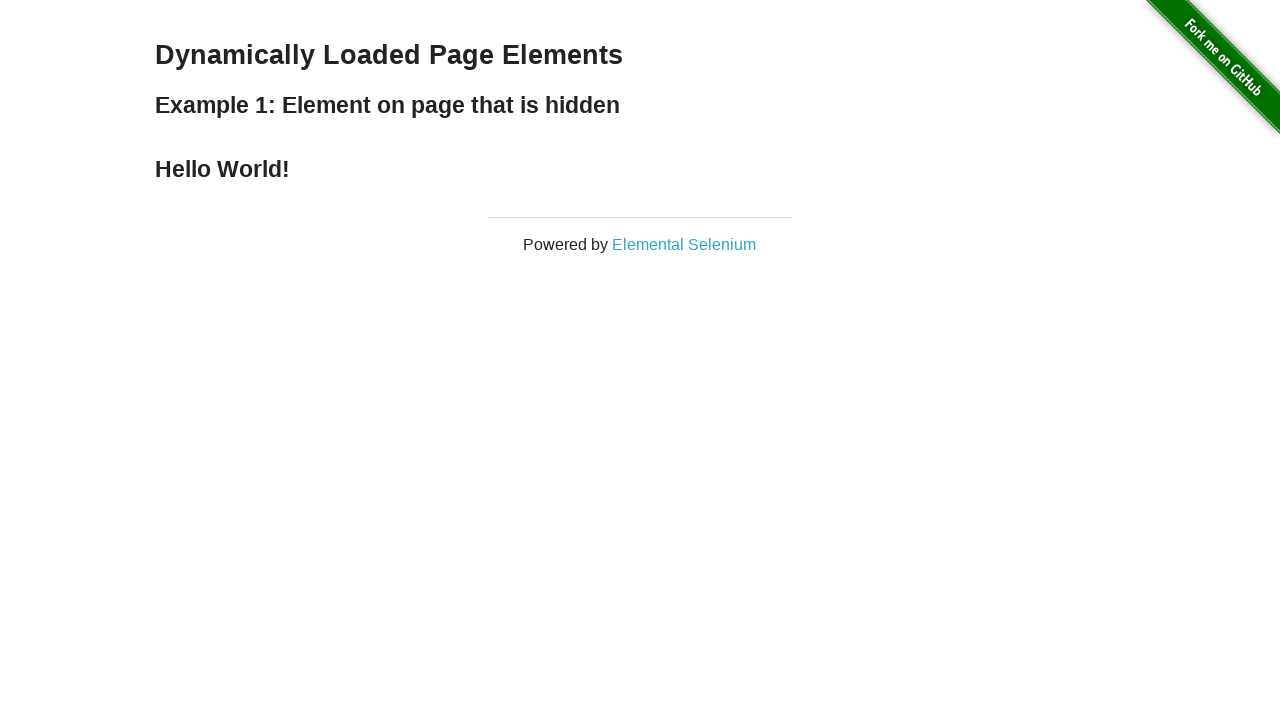

Verified Hello World text content matches expected value
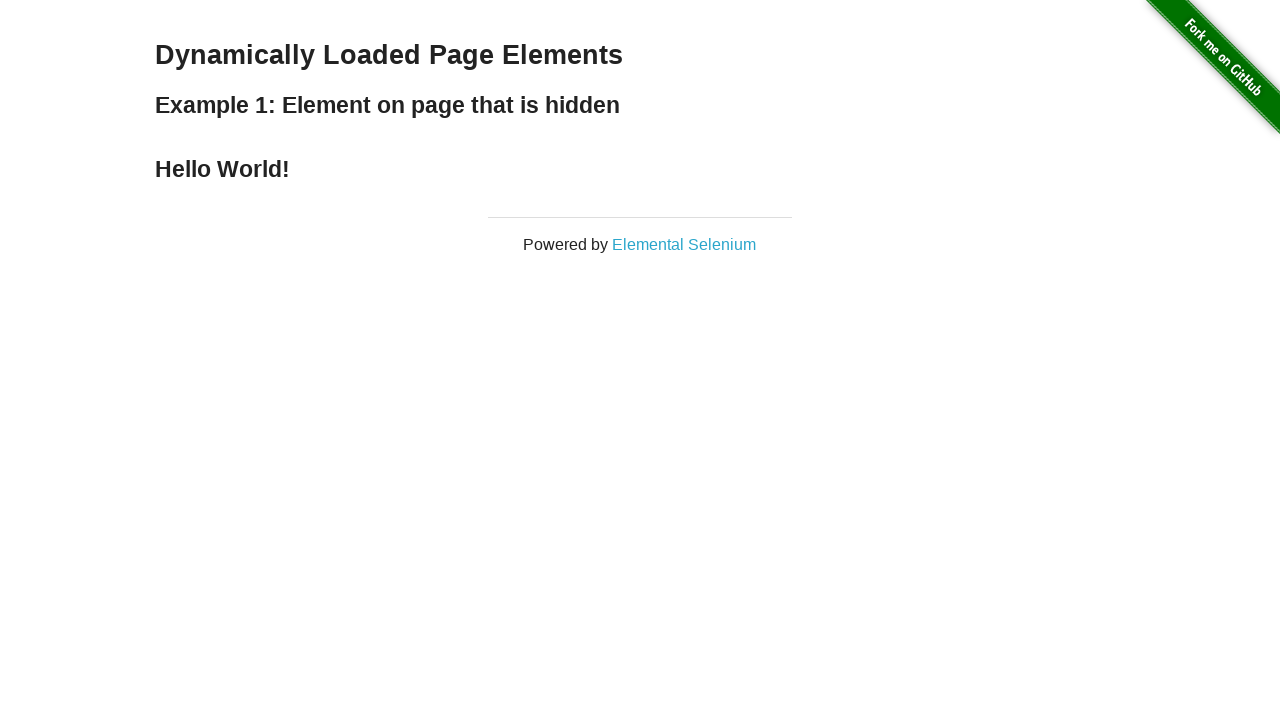

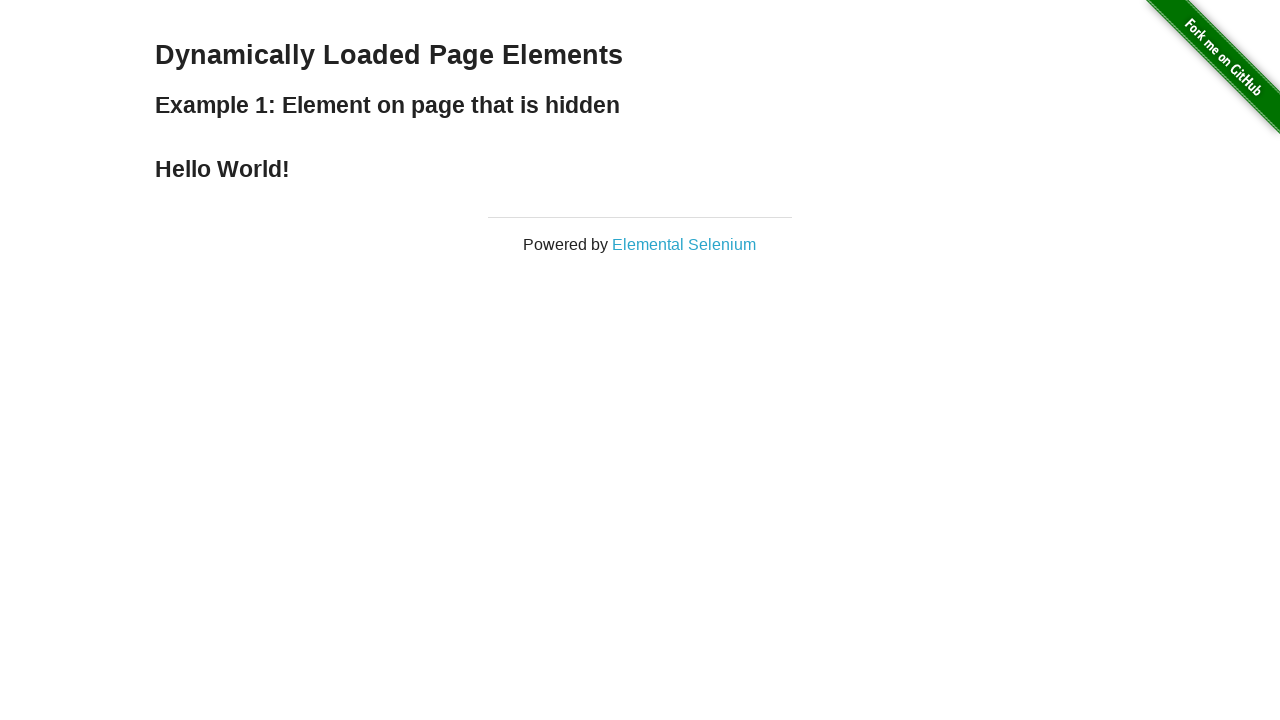